Tests a signup/registration form by filling in first name, last name, and email fields, then submitting the form

Starting URL: https://secure-retreat-92358.herokuapp.com/

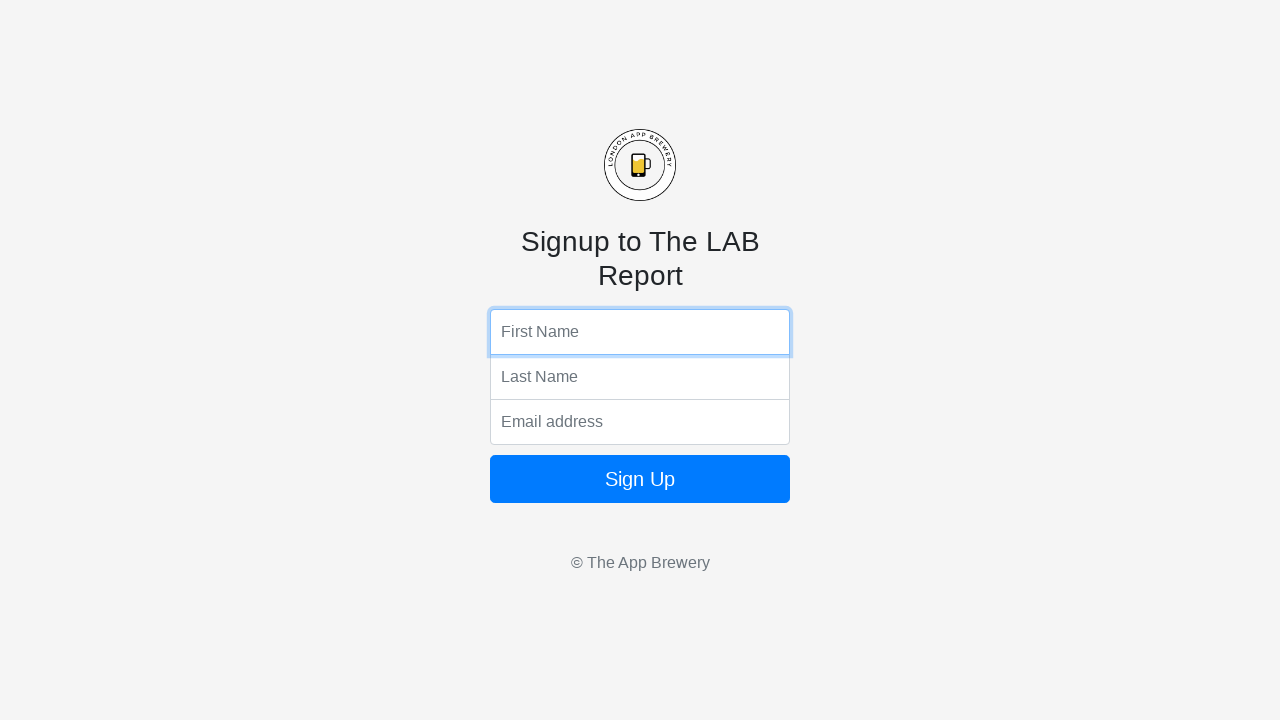

Navigated to signup form page
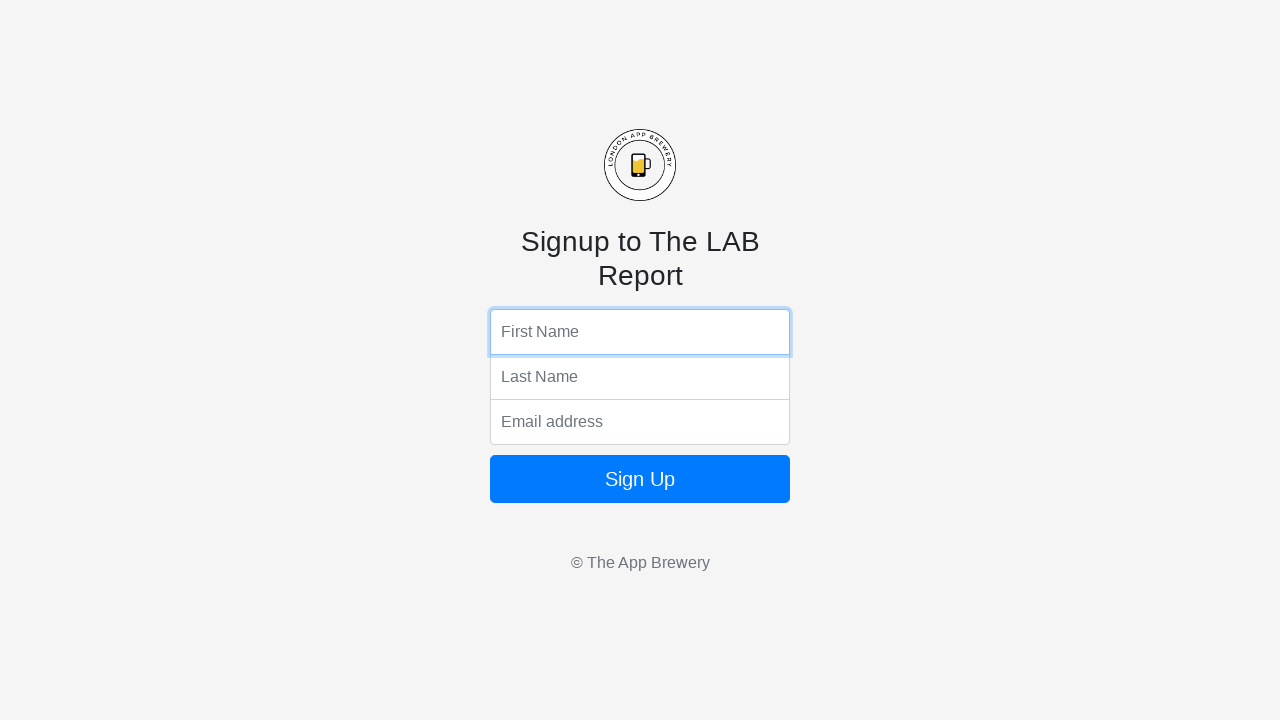

Filled first name field with 'Marcus' on input[name='fName']
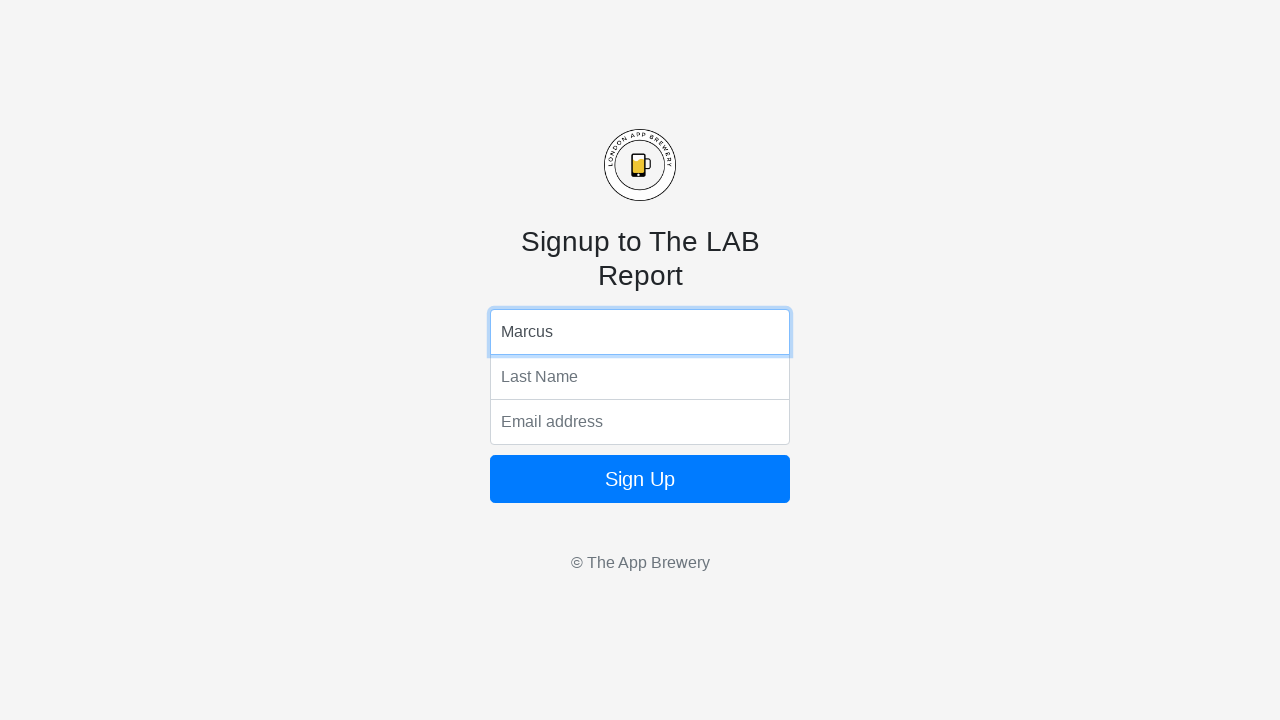

Filled last name field with 'Johnson' on input[name='lName']
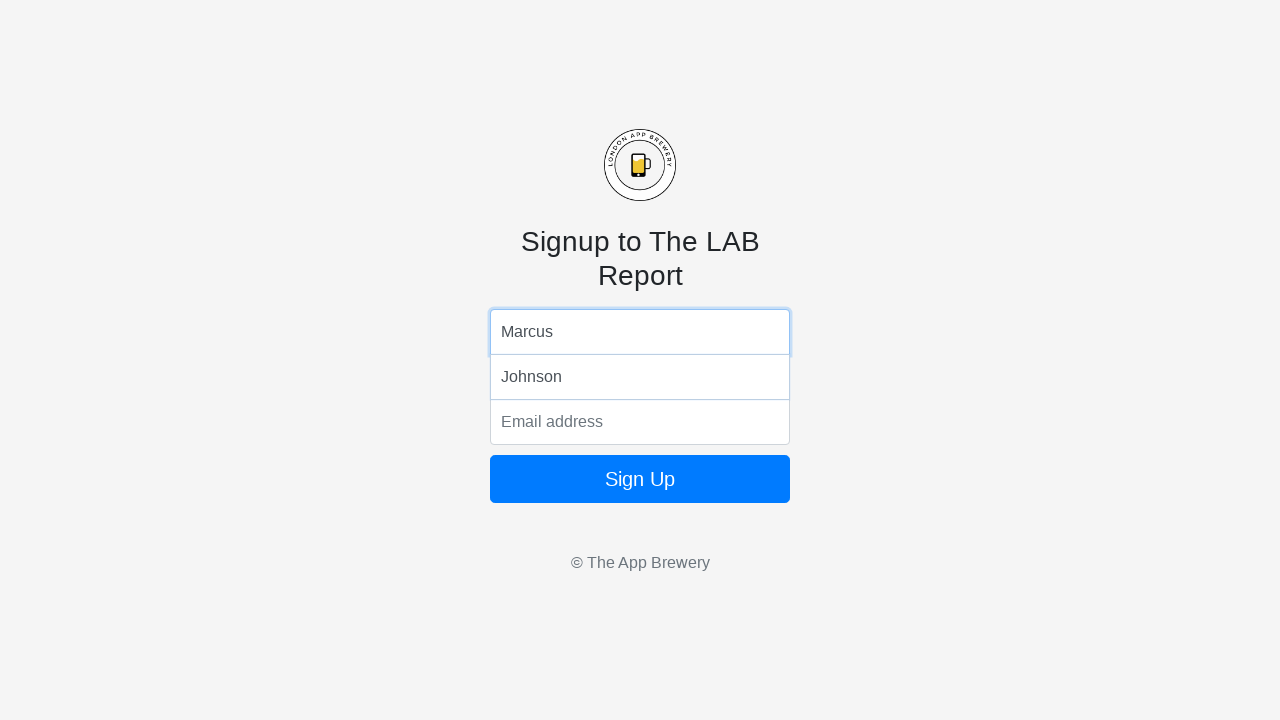

Filled email field with 'marcus.johnson@example.com' on input[name='email']
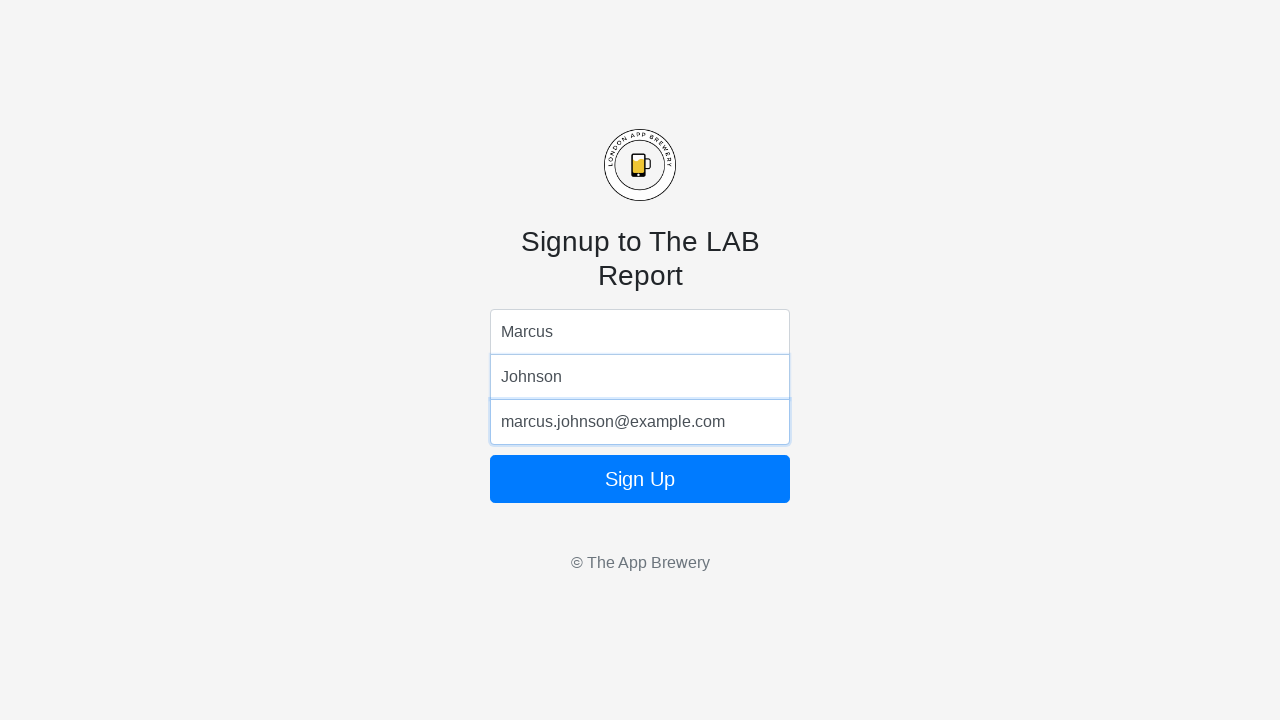

Clicked submit button to complete form submission at (640, 479) on .btn
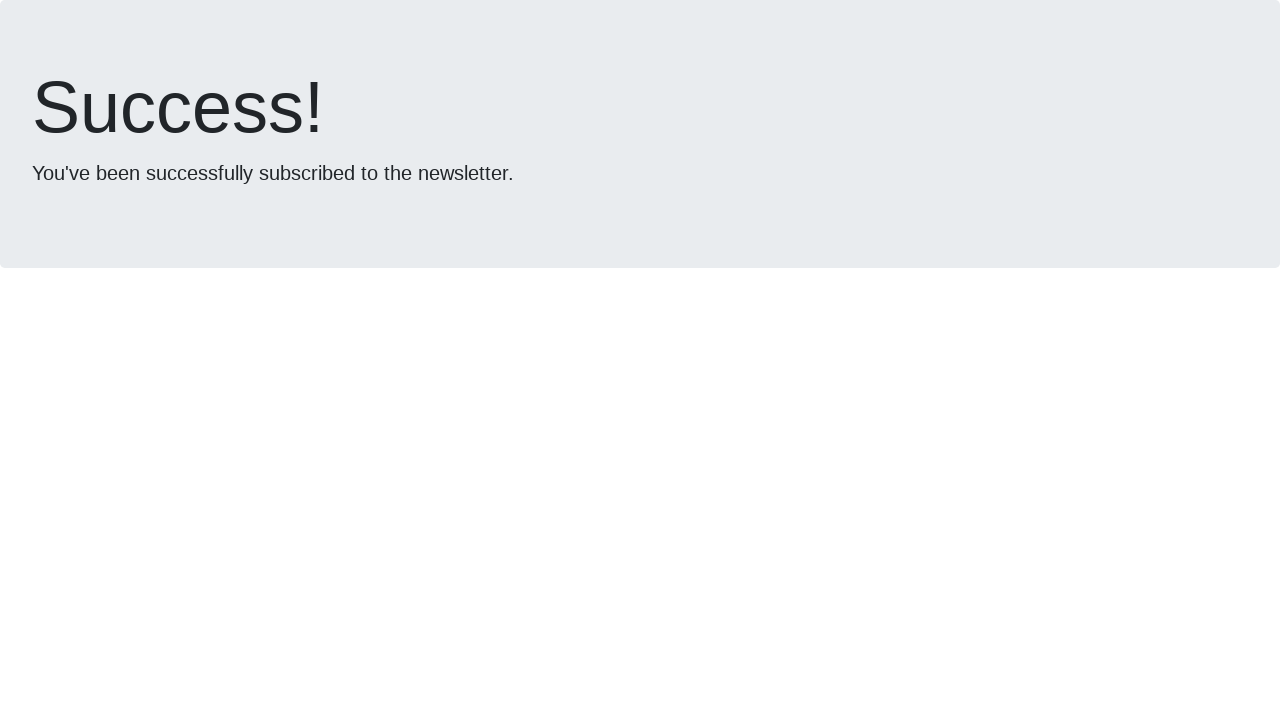

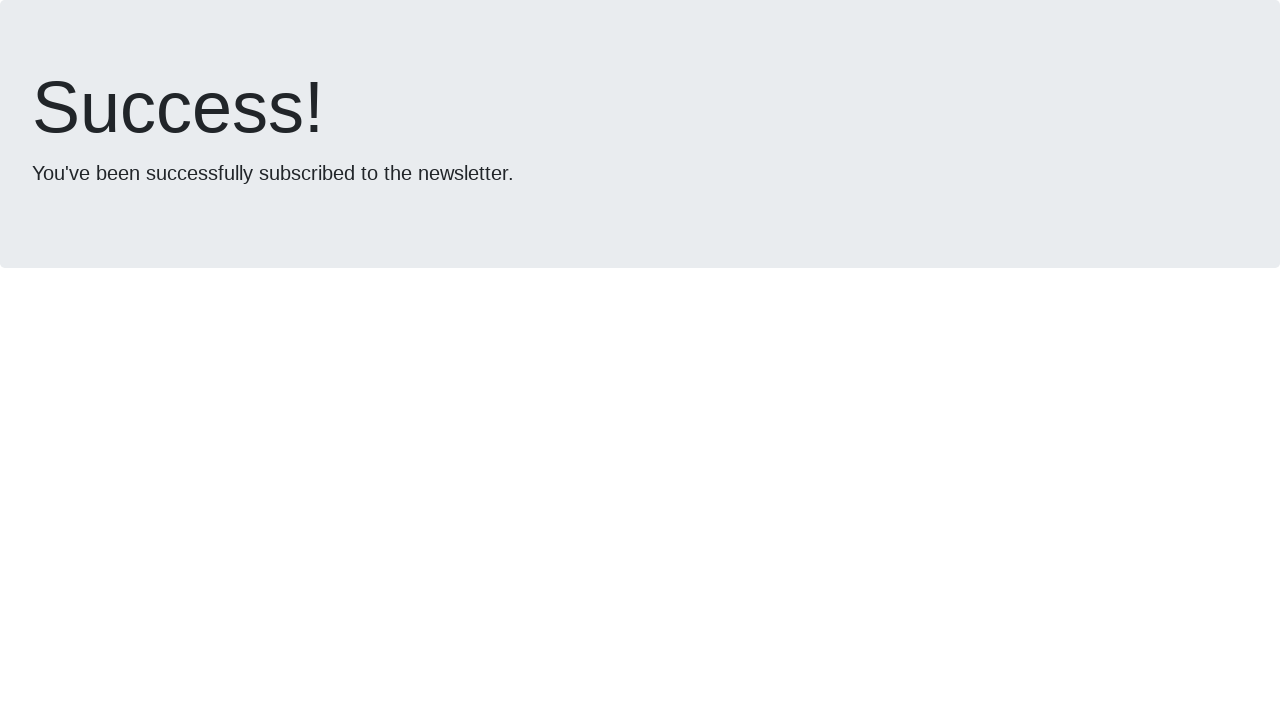